Tests registration form validation with invalid email format by entering an invalid email and verifying the email validation error messages appear.

Starting URL: https://alada.vn/tai-khoan/dang-ky.html

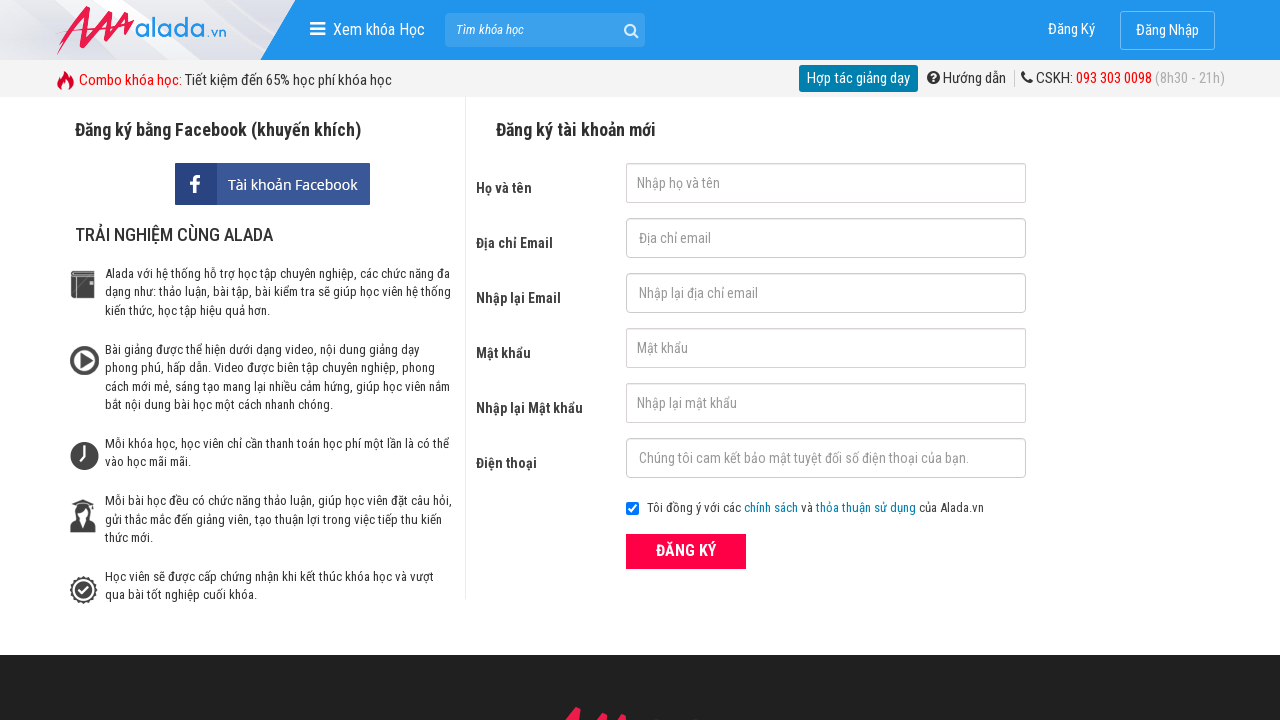

Filled first name field with 'Nguyen Van Test' on input#txtFirstname
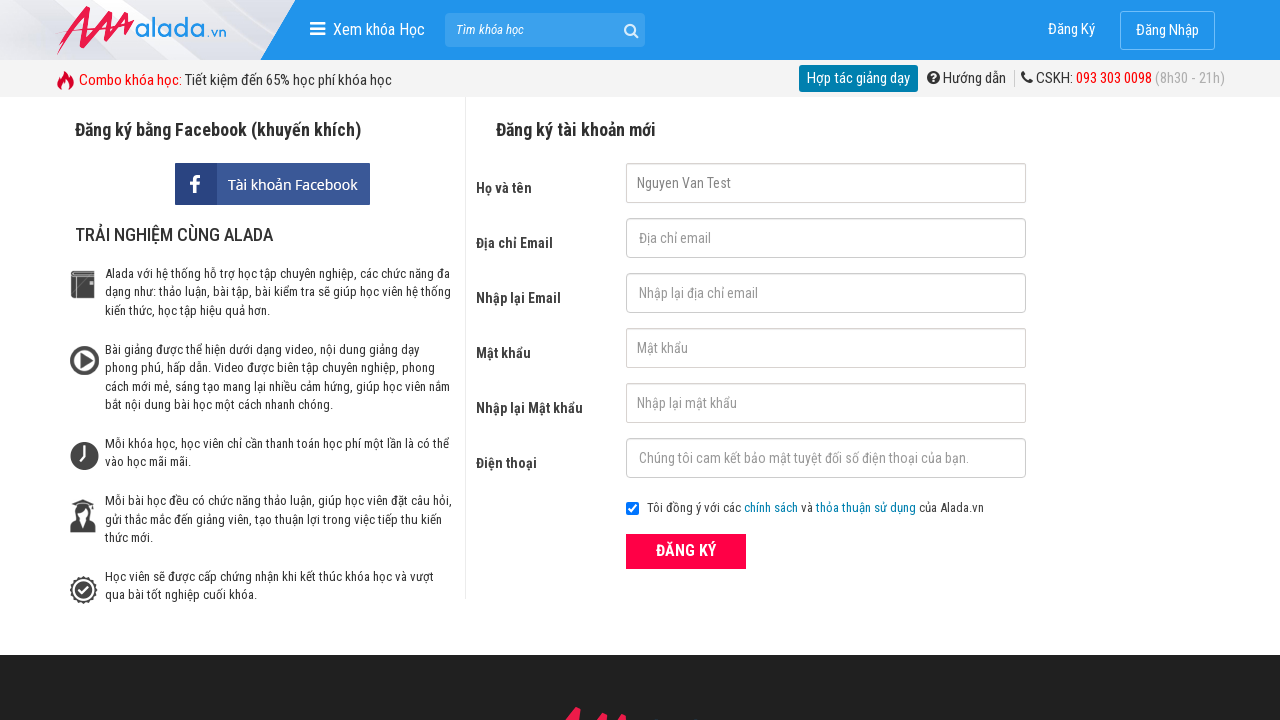

Filled email field with invalid format 'abc123' on input#txtEmail
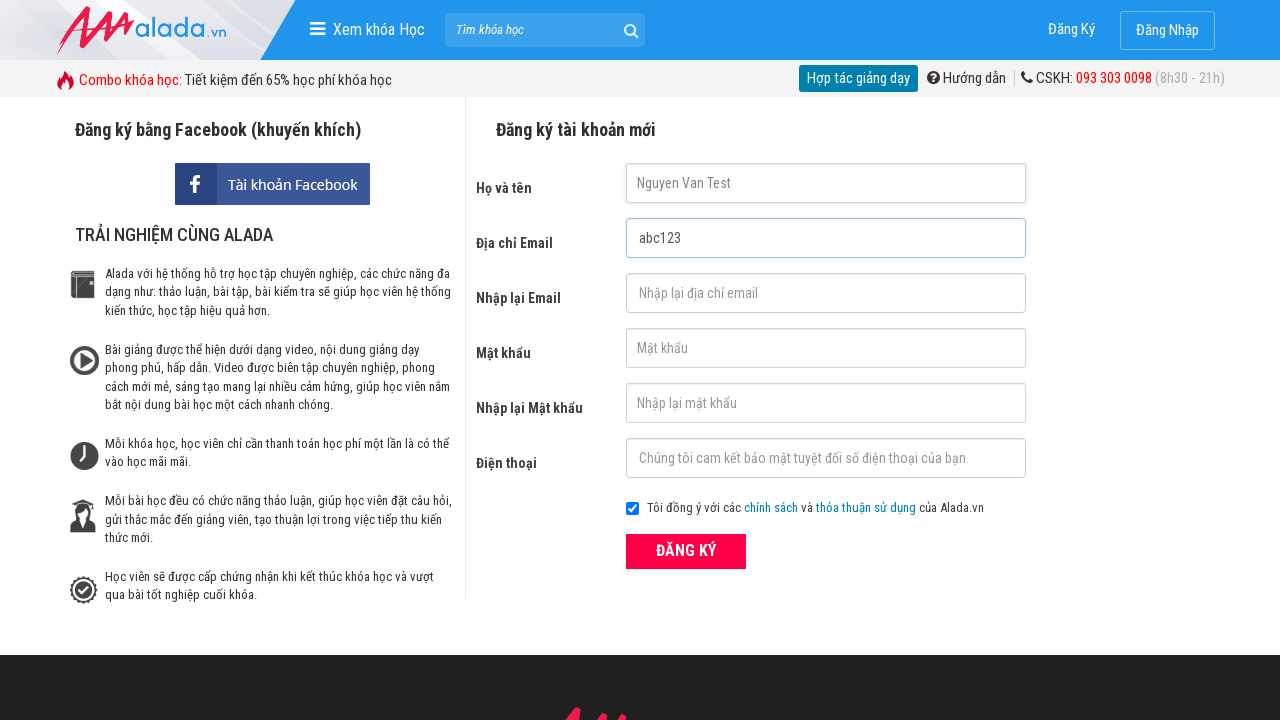

Filled confirm email field with invalid format 'abc123' on input#txtCEmail
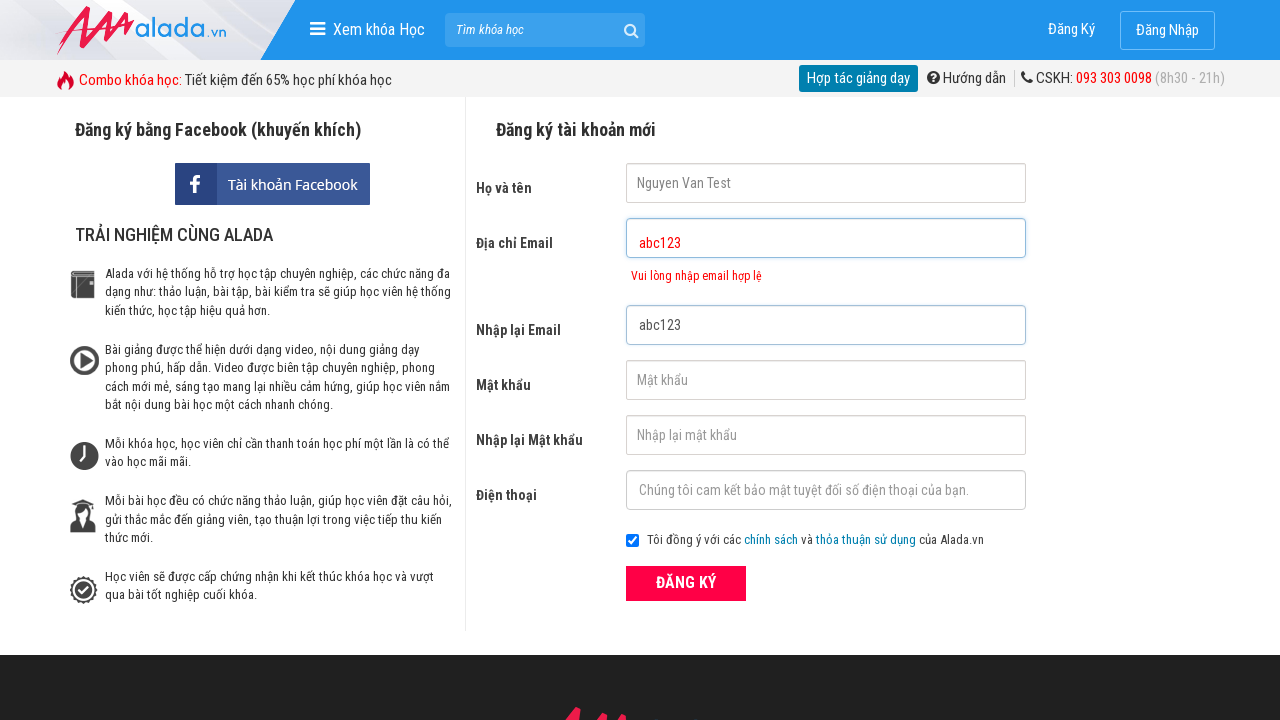

Filled password field with 'Abc@123' on input#txtPassword
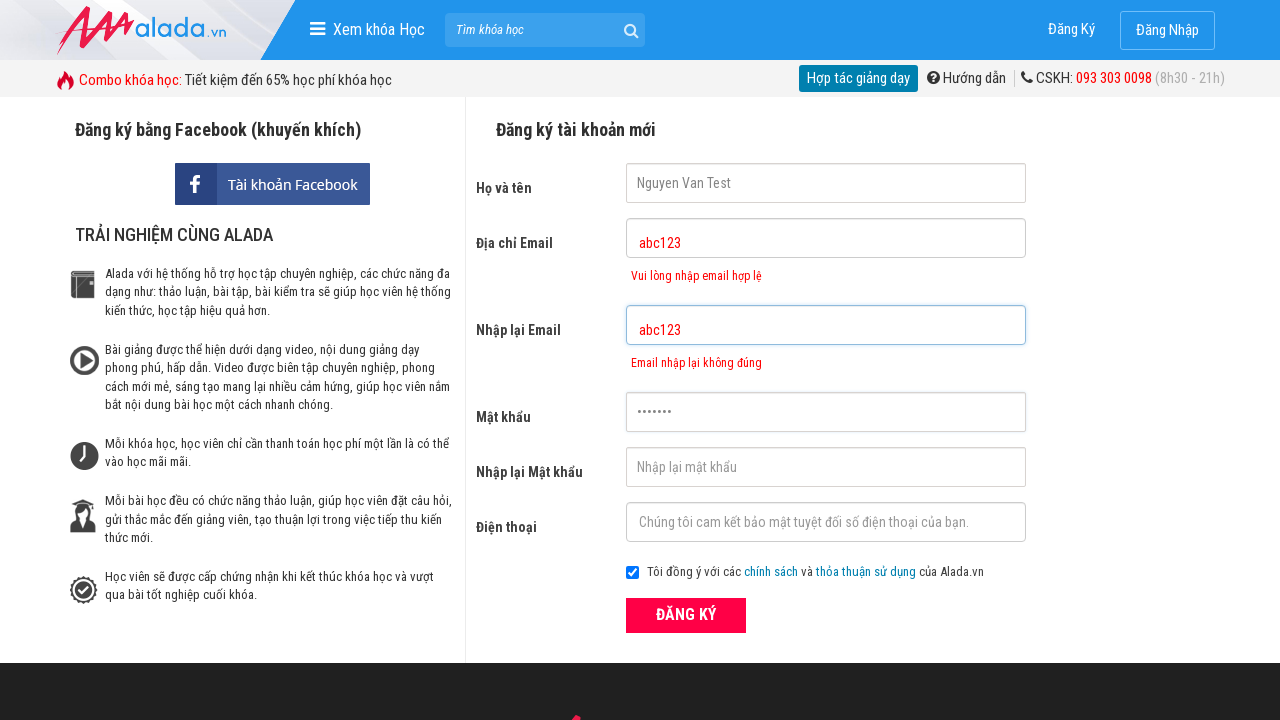

Filled confirm password field with 'Abc@123' on input#txtCPassword
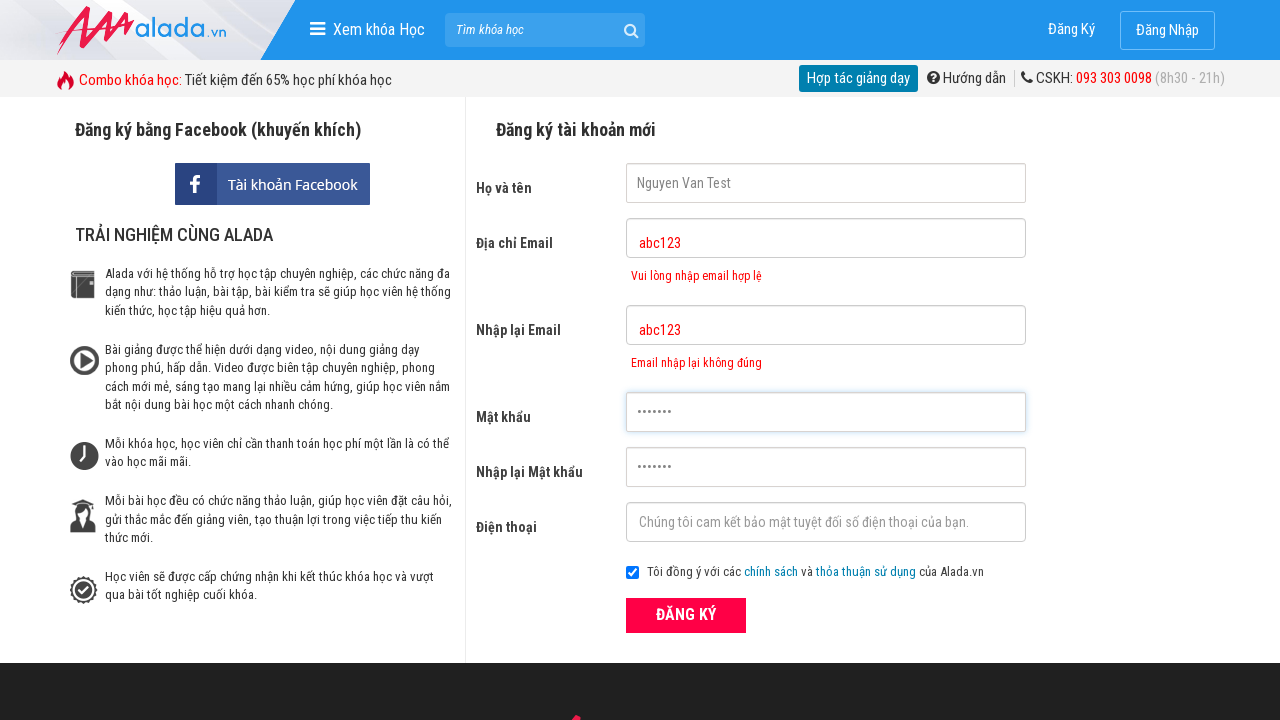

Filled phone number field with '0987654321' on input#txtPhone
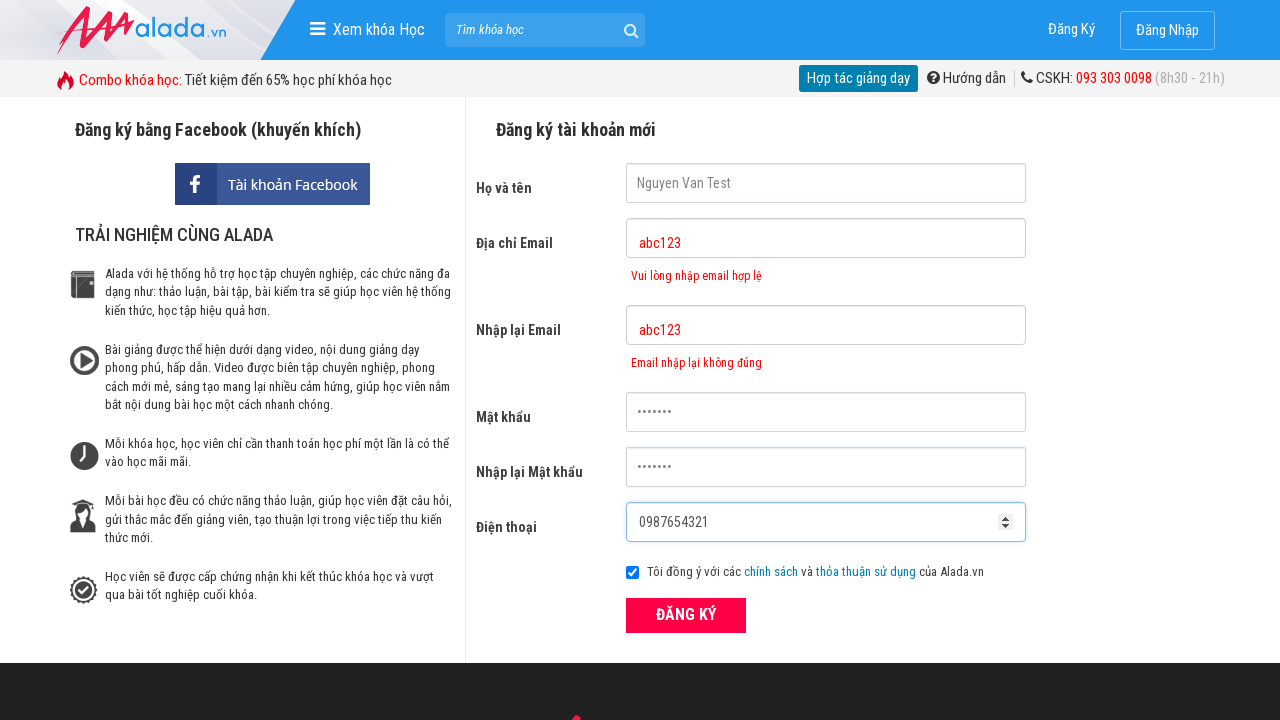

Clicked submit button to attempt registration at (686, 615) on button[type='submit']
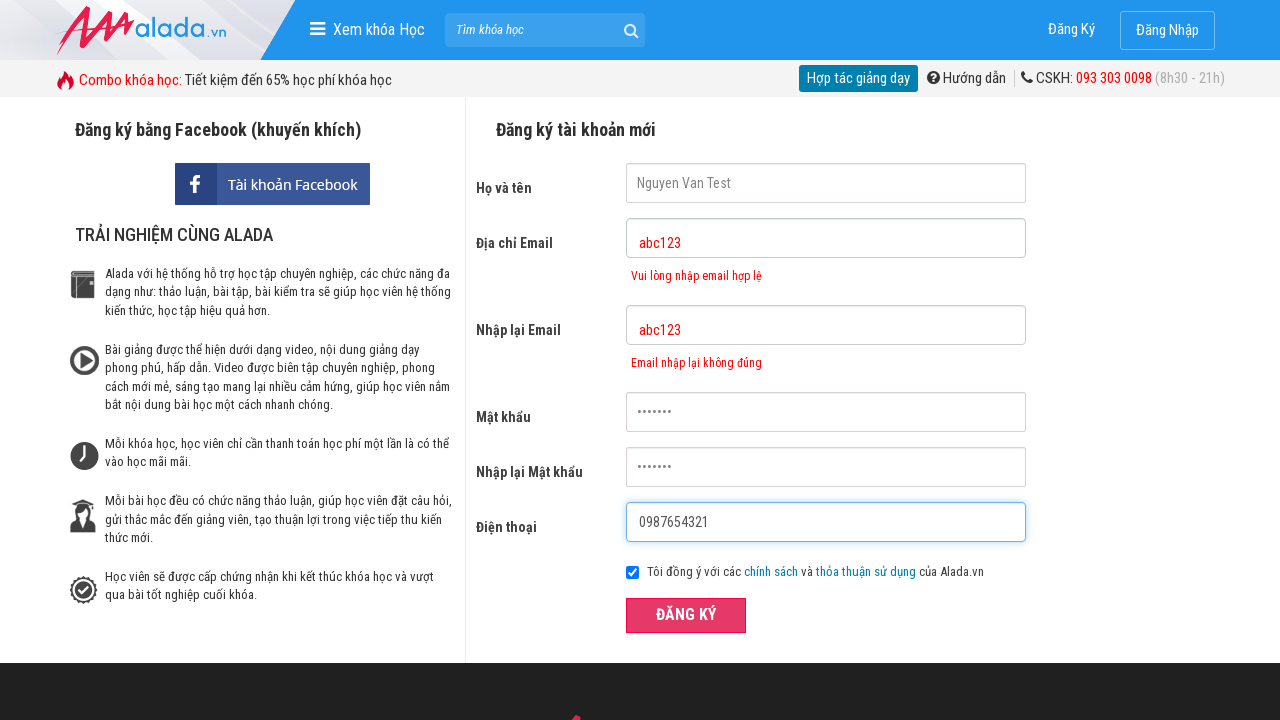

Email validation error message appeared
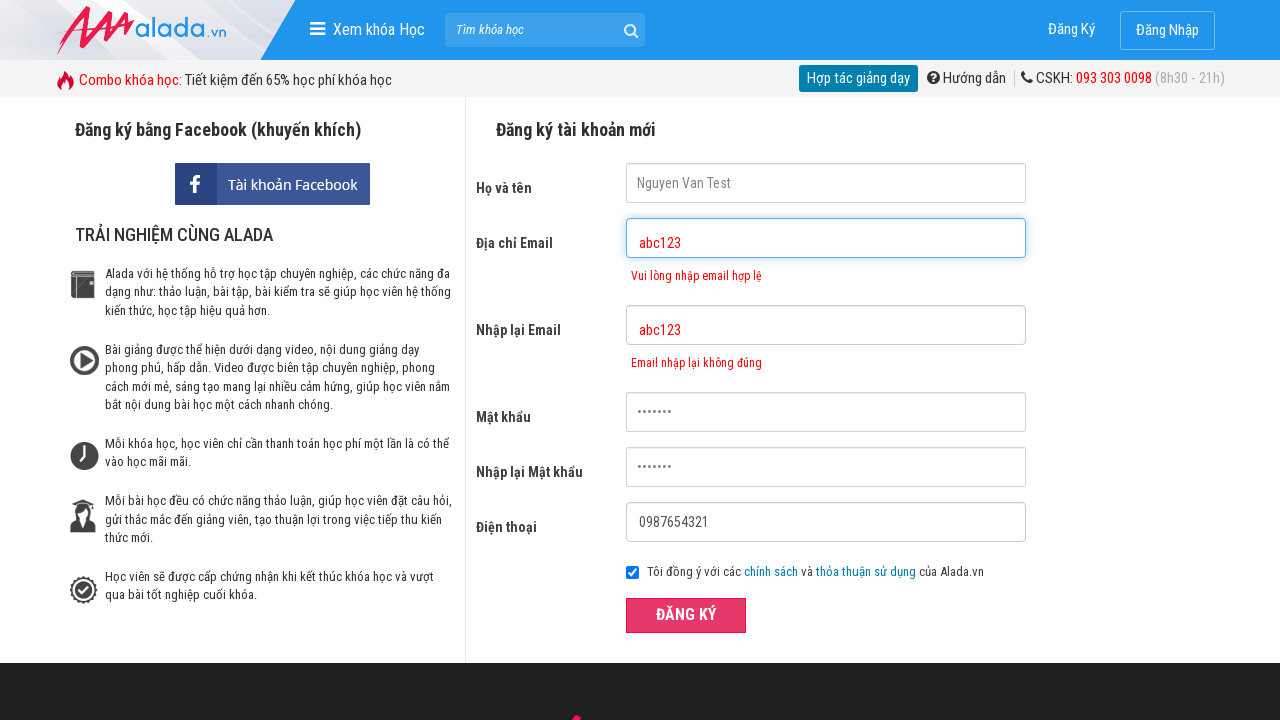

Confirm email validation error message appeared
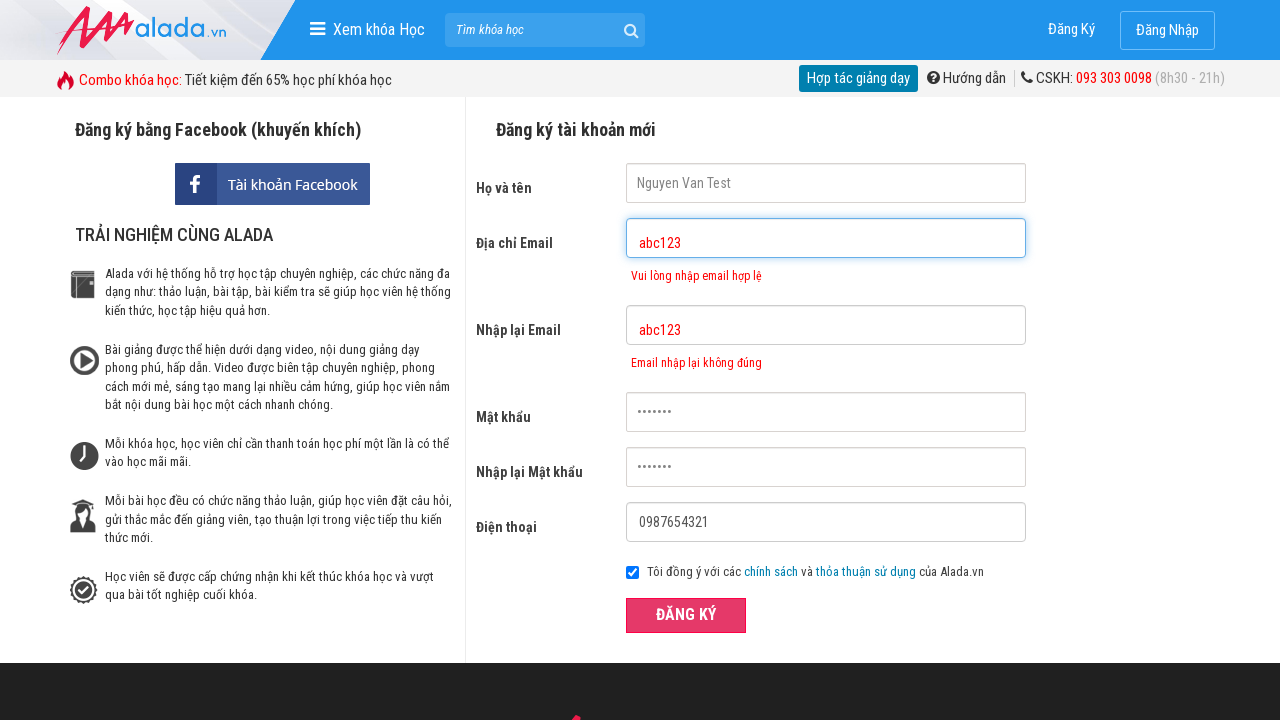

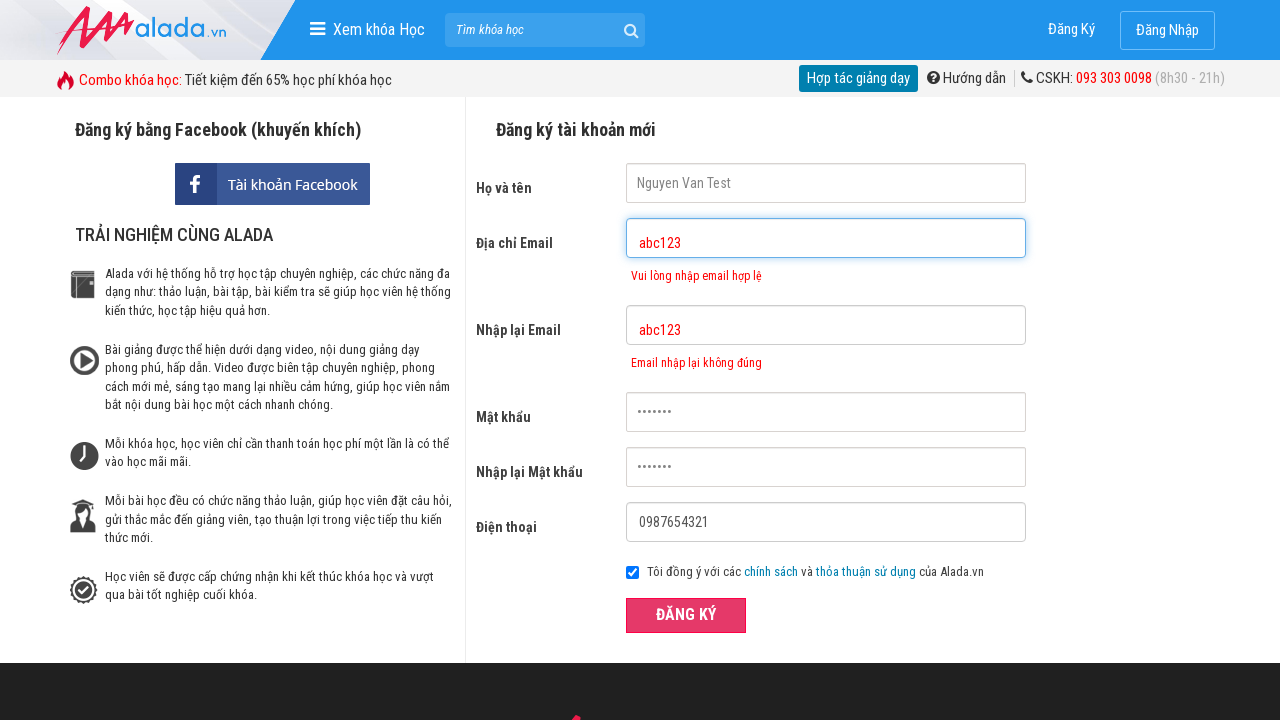